Tests the Entry Ad page by clicking the Entry Ad link, verifying the page heading, then clicking the "click here" link to trigger and verify a modal popup window appears.

Starting URL: http://the-internet.herokuapp.com/

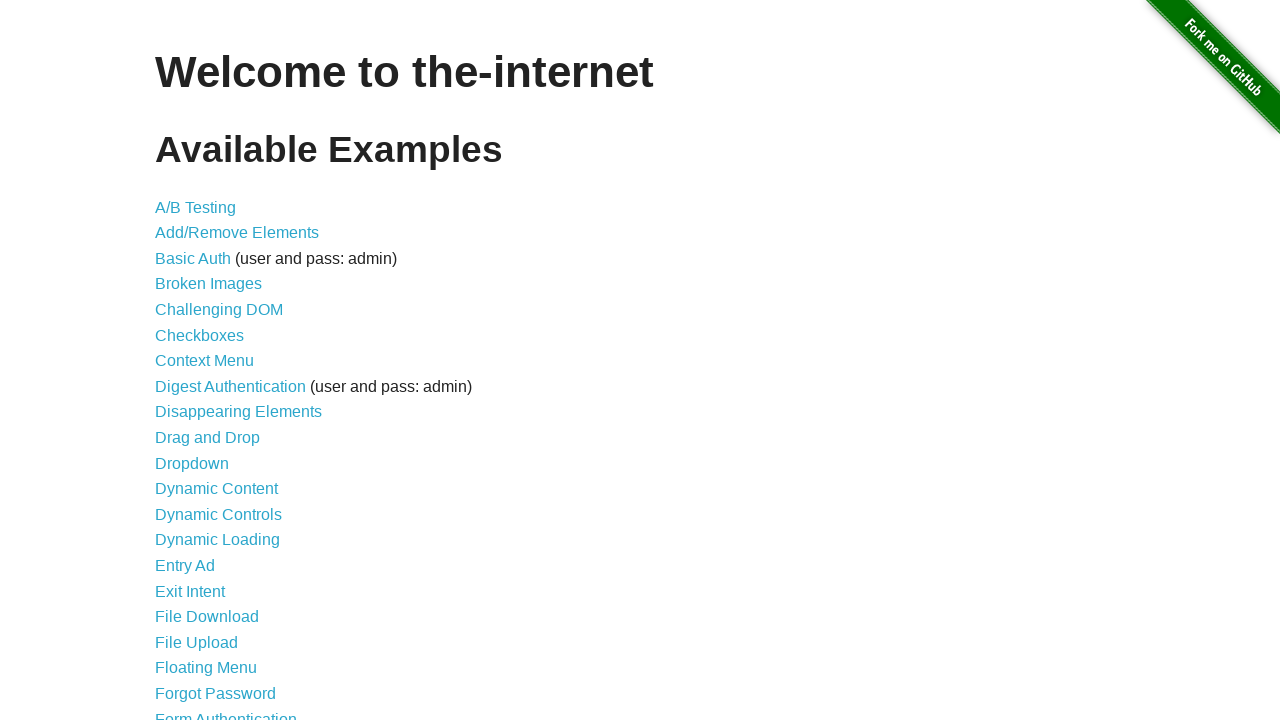

Clicked Entry Ad link to navigate to Entry Ad page at (185, 566) on text=Entry Ad
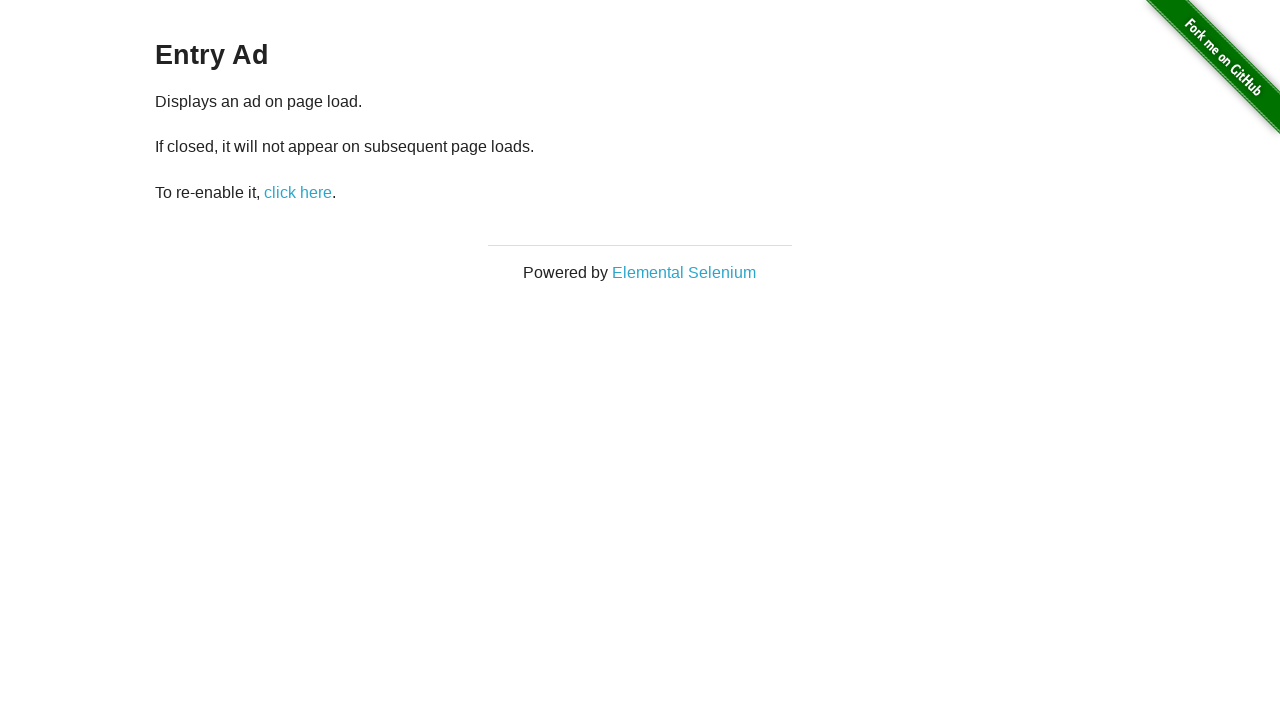

Waited for page heading to load
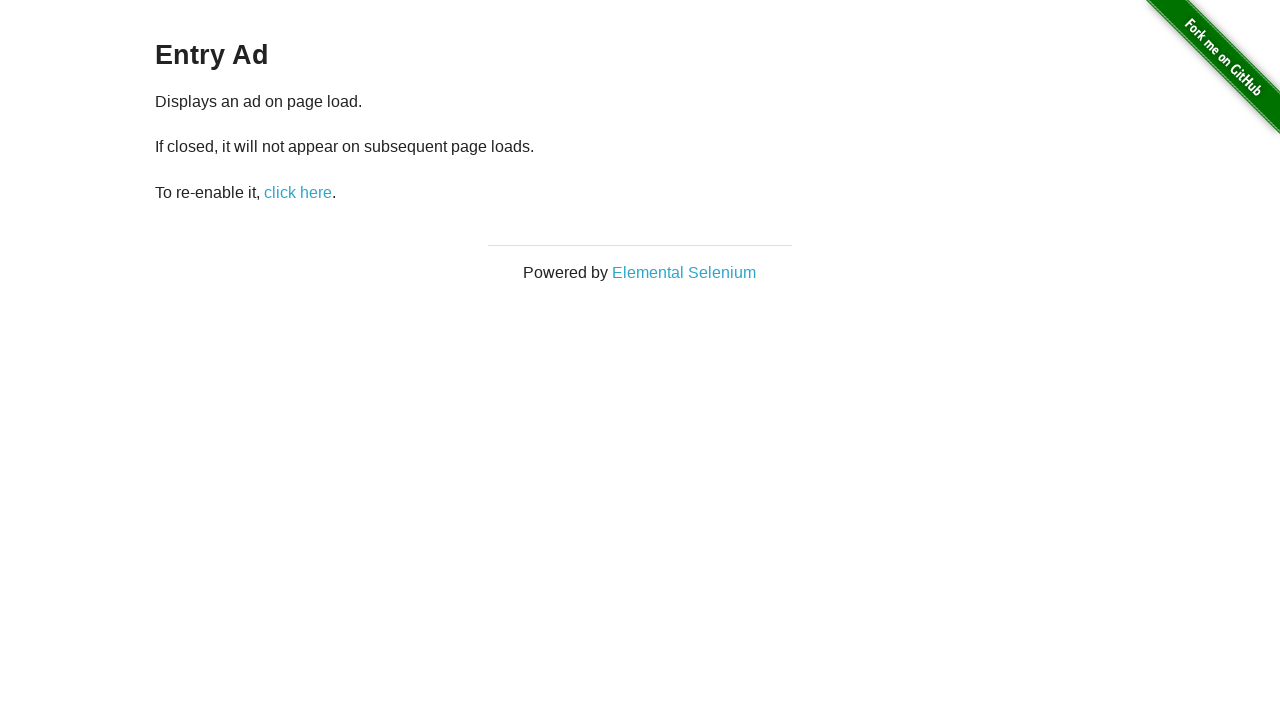

Verified page heading is 'Entry Ad'
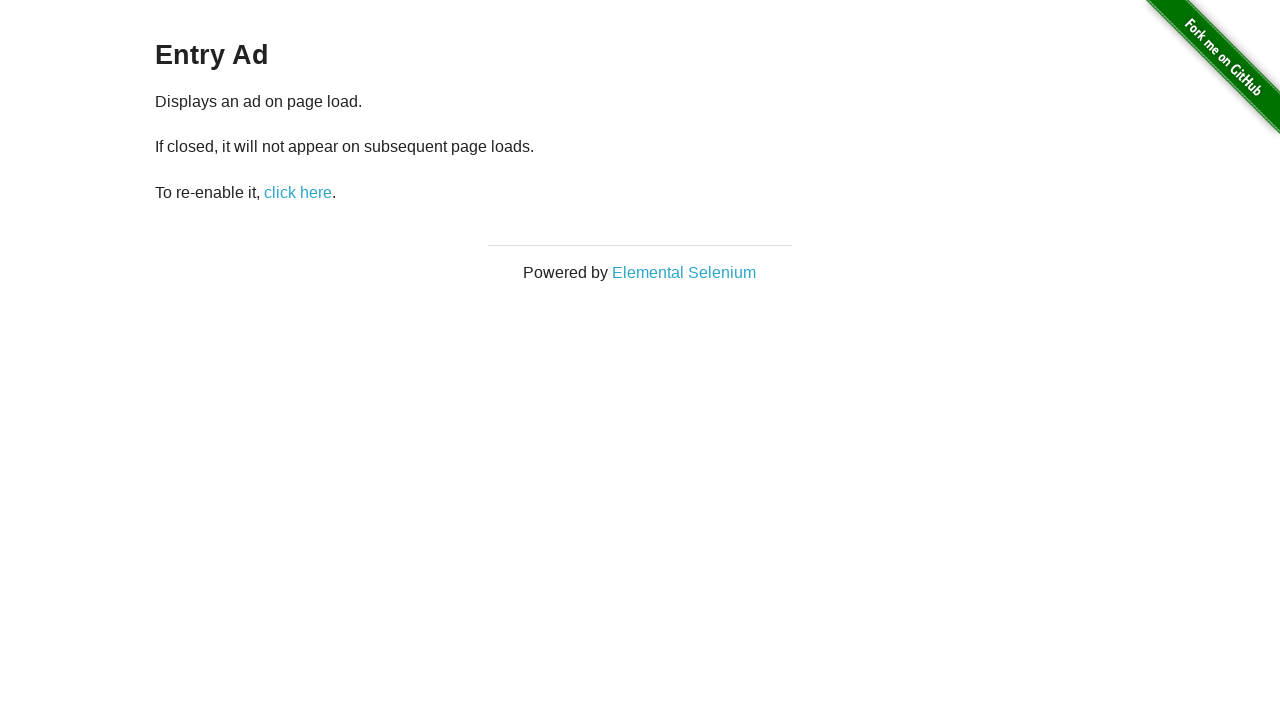

Clicked 'click here' link to trigger modal popup at (298, 192) on text=click here
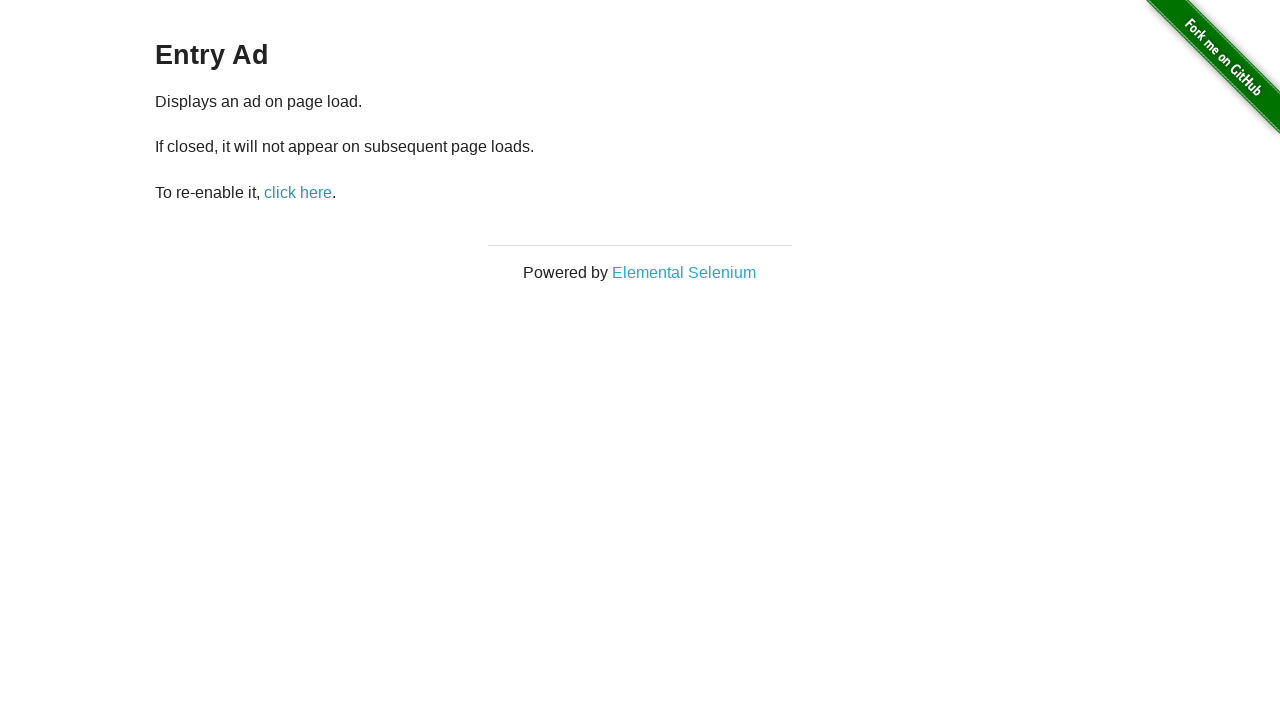

Modal popup appeared and loaded
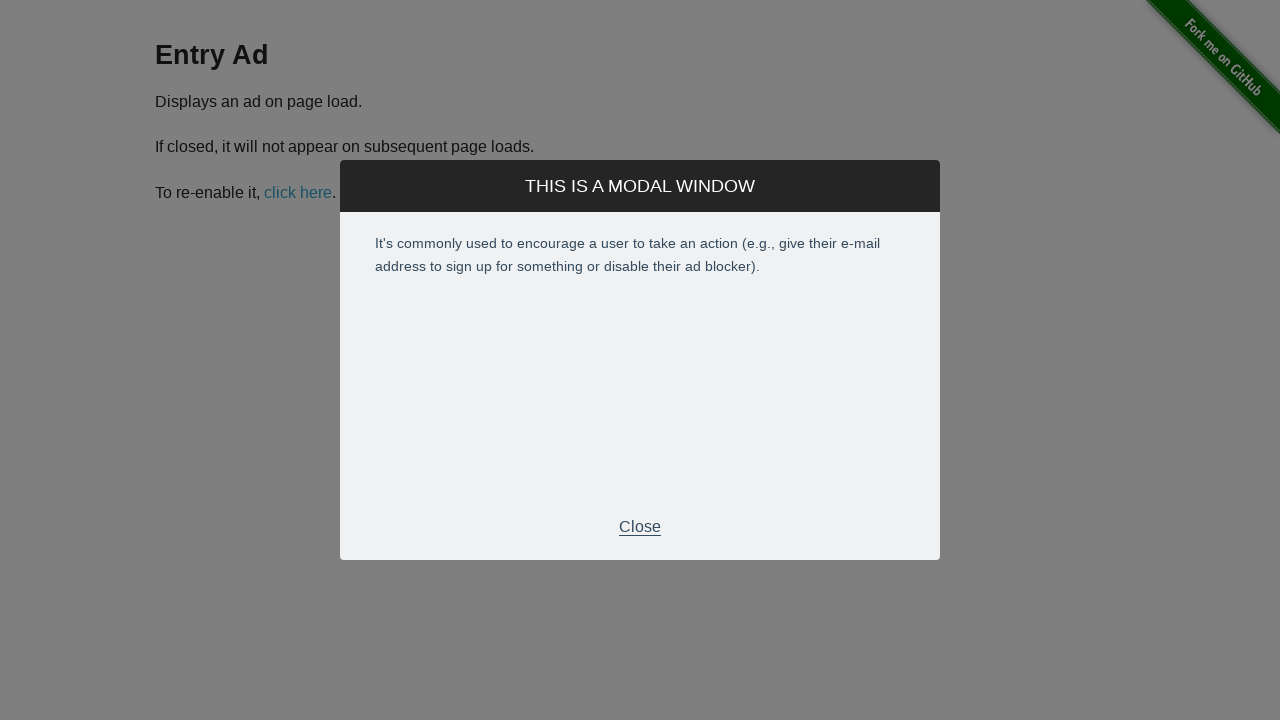

Retrieved close button text from modal
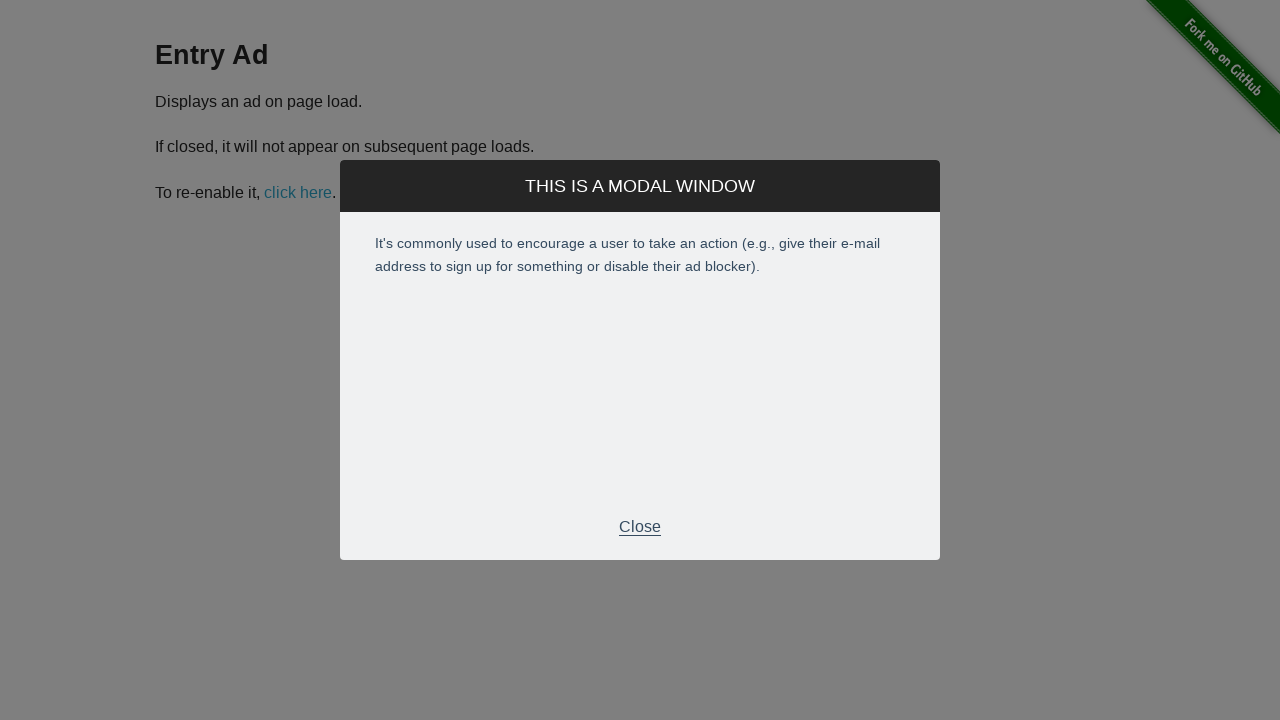

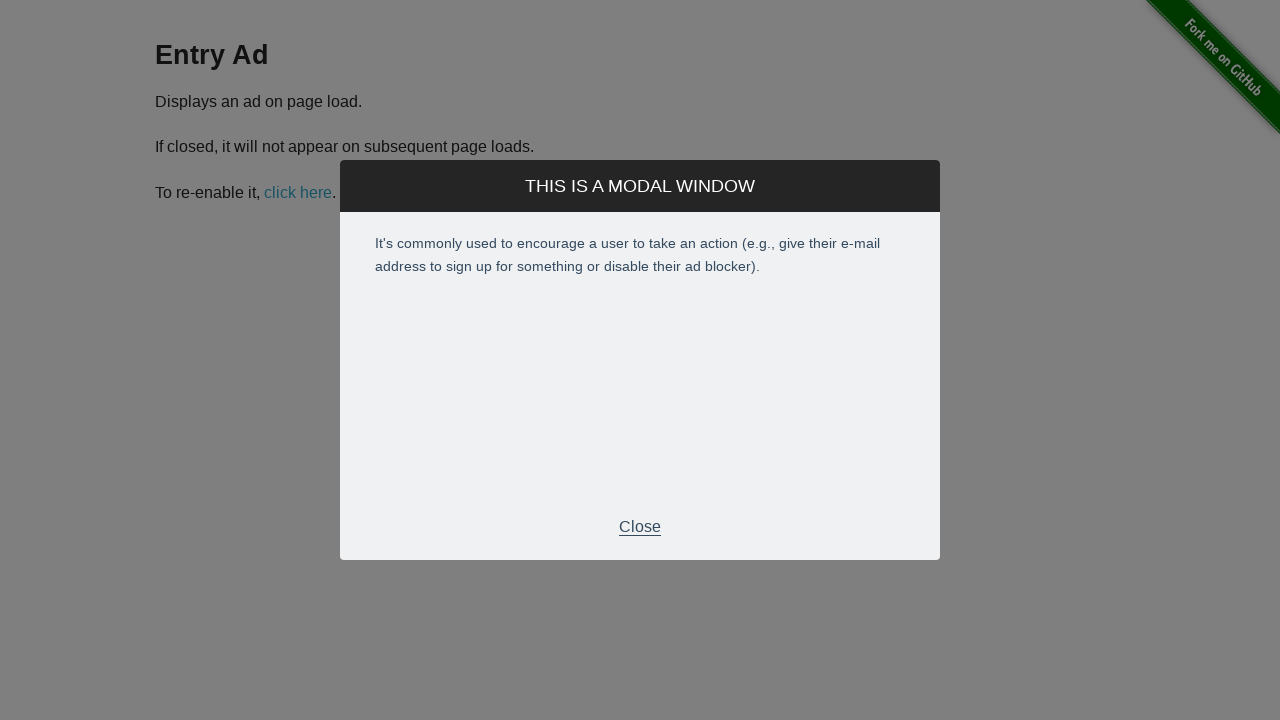